Tests multiple window/tab handling by clicking a button to open a new tab, switching to that tab, and clicking an alert button in the new tab

Starting URL: https://www.hyrtutorials.com/p/window-handles-practice.html

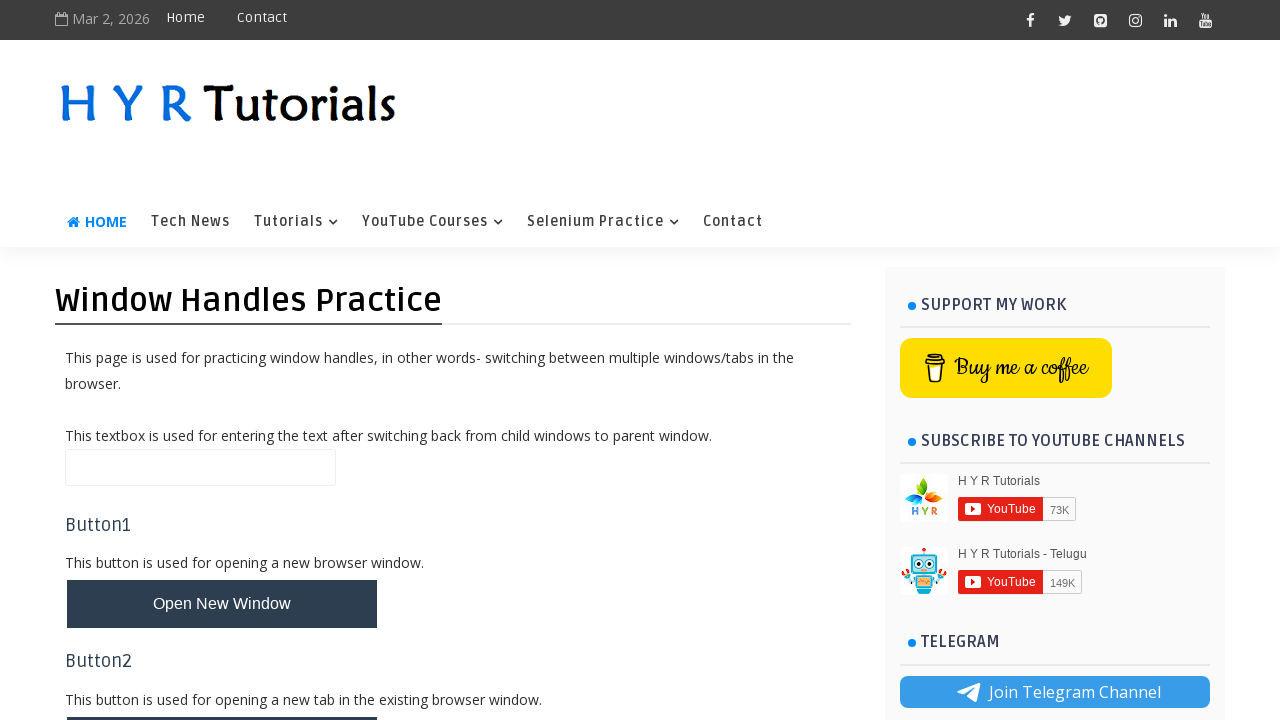

Clicked button to open new tab at (222, 696) on xpath=//button[@id='newTabBtn']
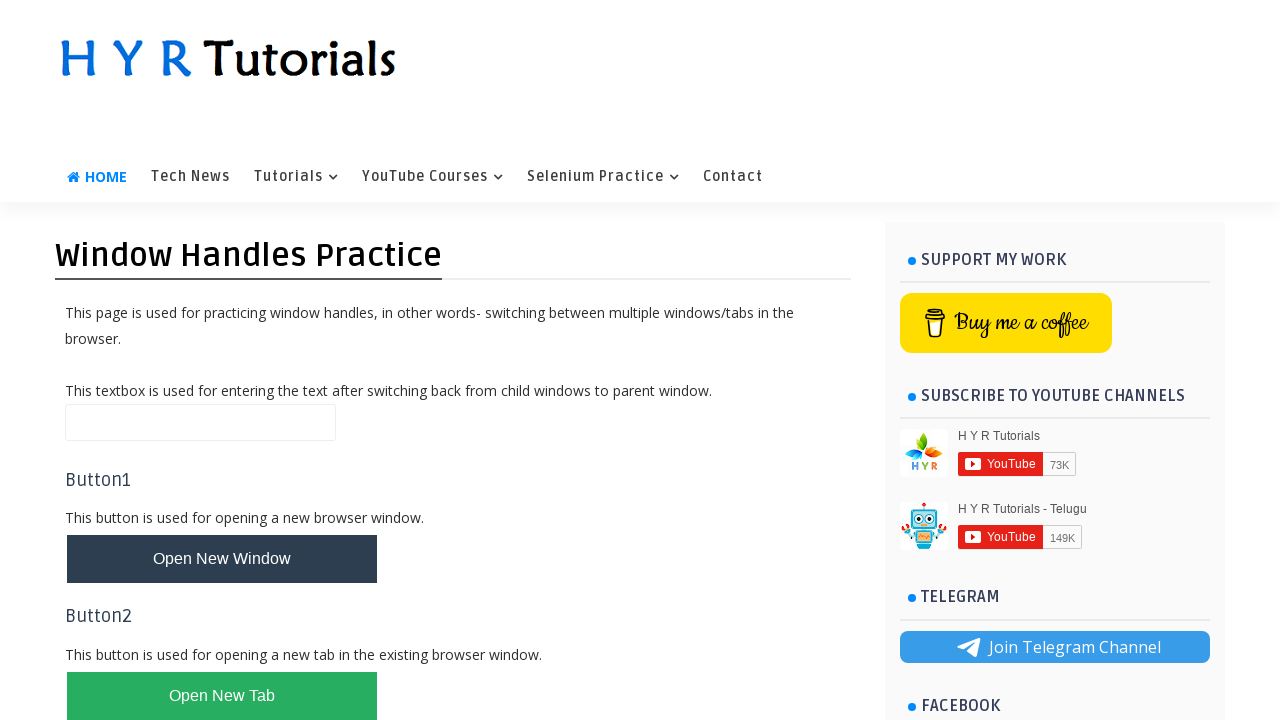

Captured new tab/page object
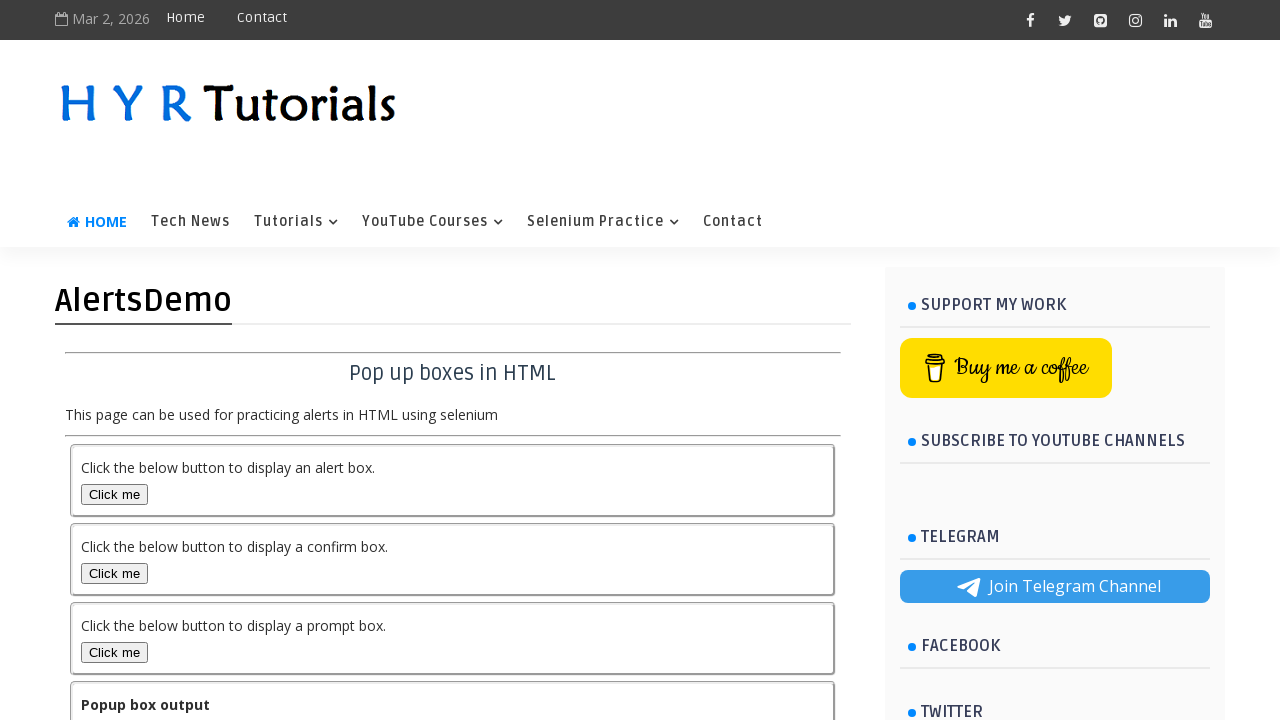

New tab loaded successfully
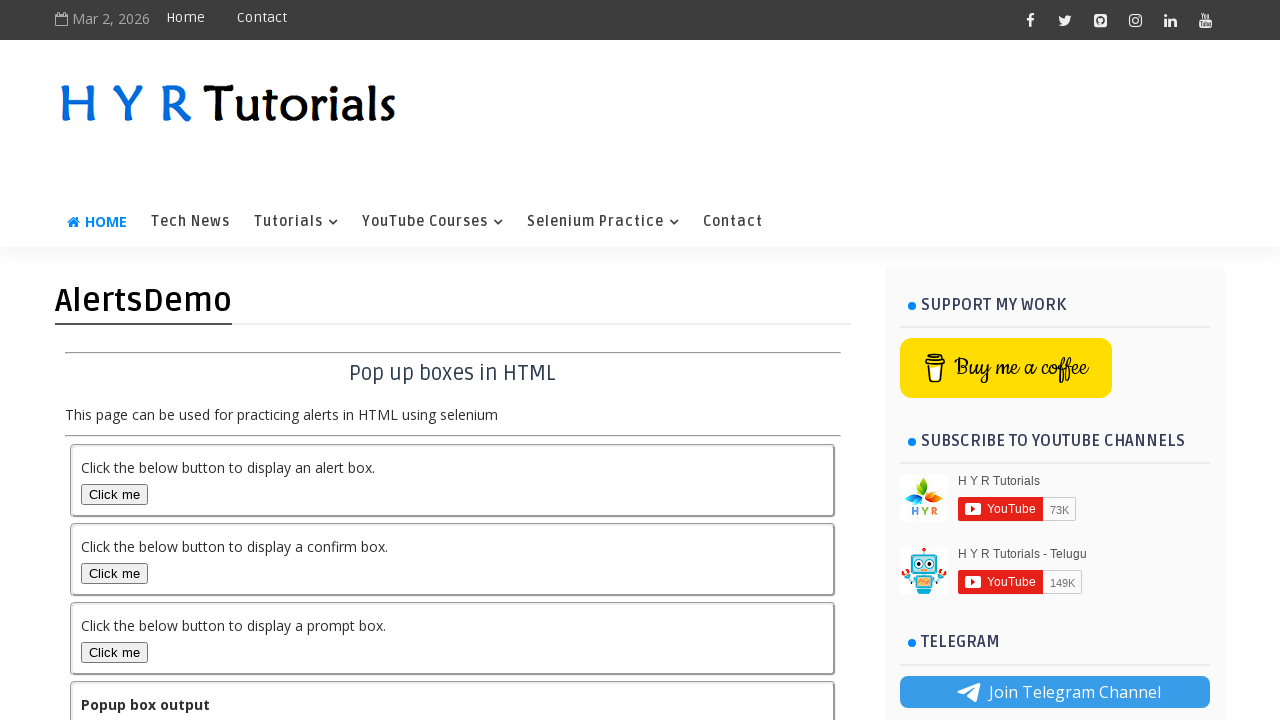

Clicked alert button in new tab at (114, 494) on xpath=//button[@id='alertBox']
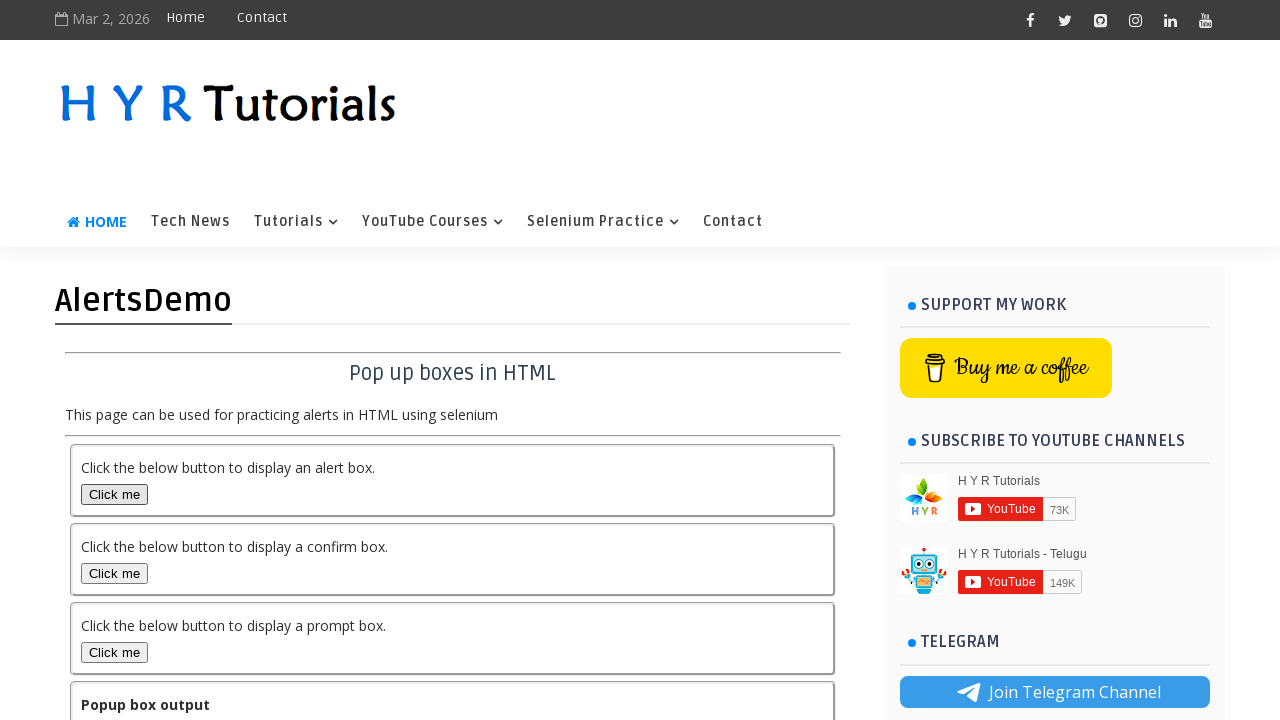

Set up dialog handler to accept alerts
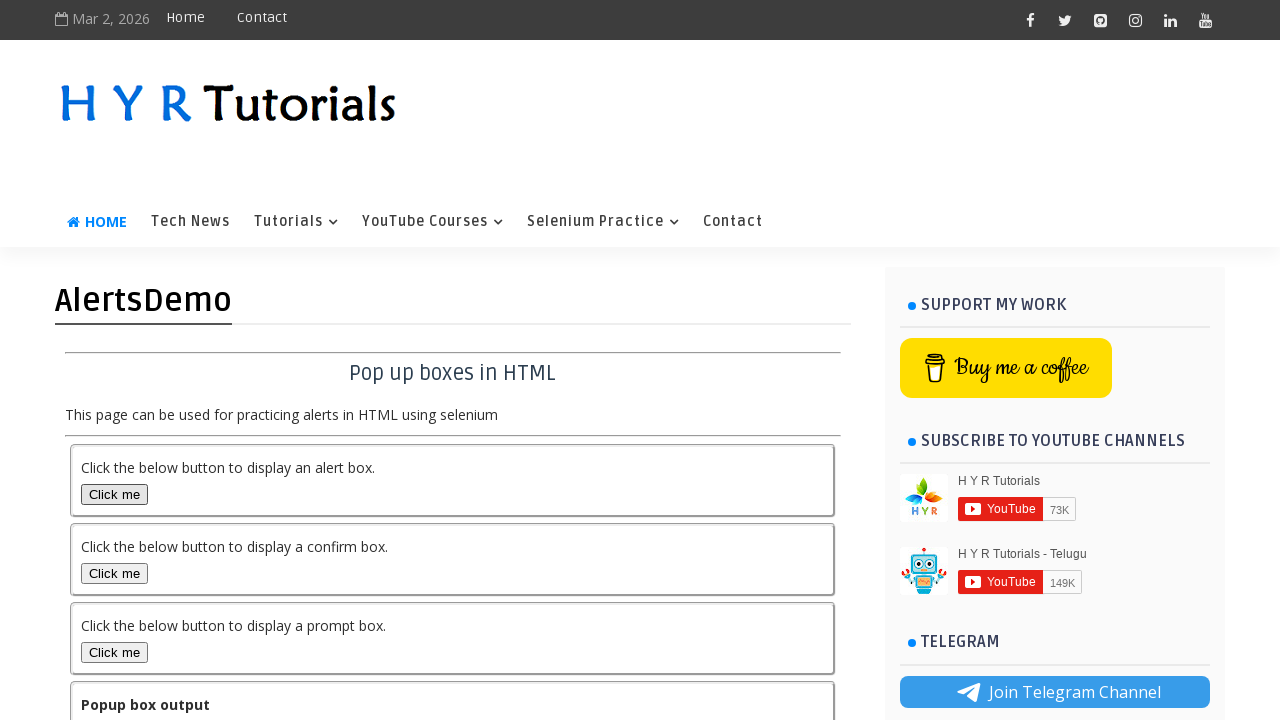

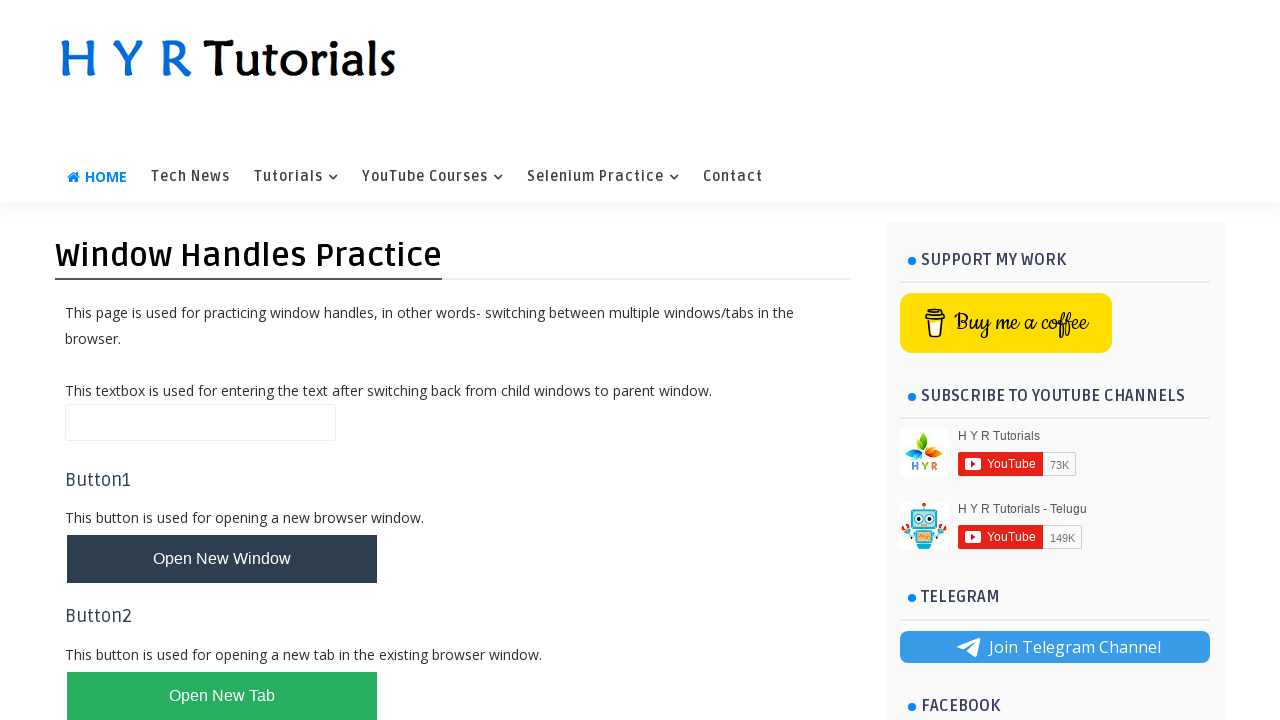